Tests calculator addition with single digit numbers by entering two values and verifying the result

Starting URL: https://tgadek.bitbucket.io/app/calc/prod/index.html

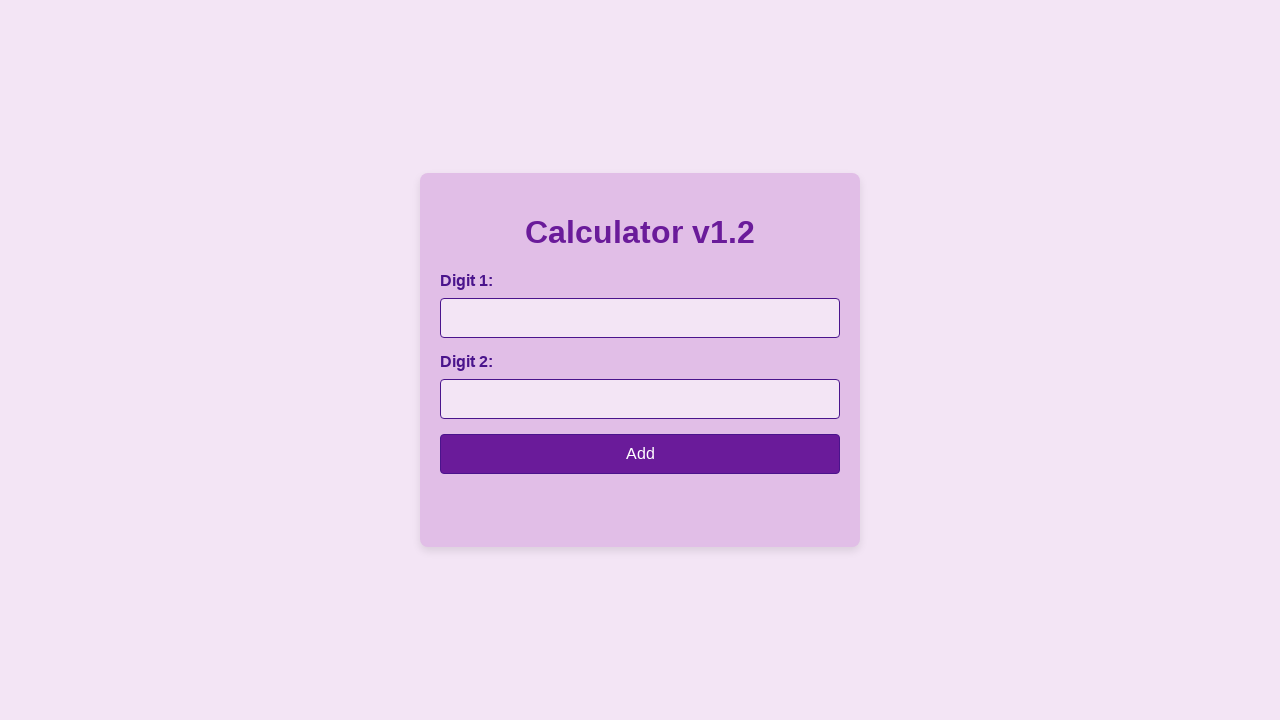

Entered first single digit number '2' into number1 field on #number1
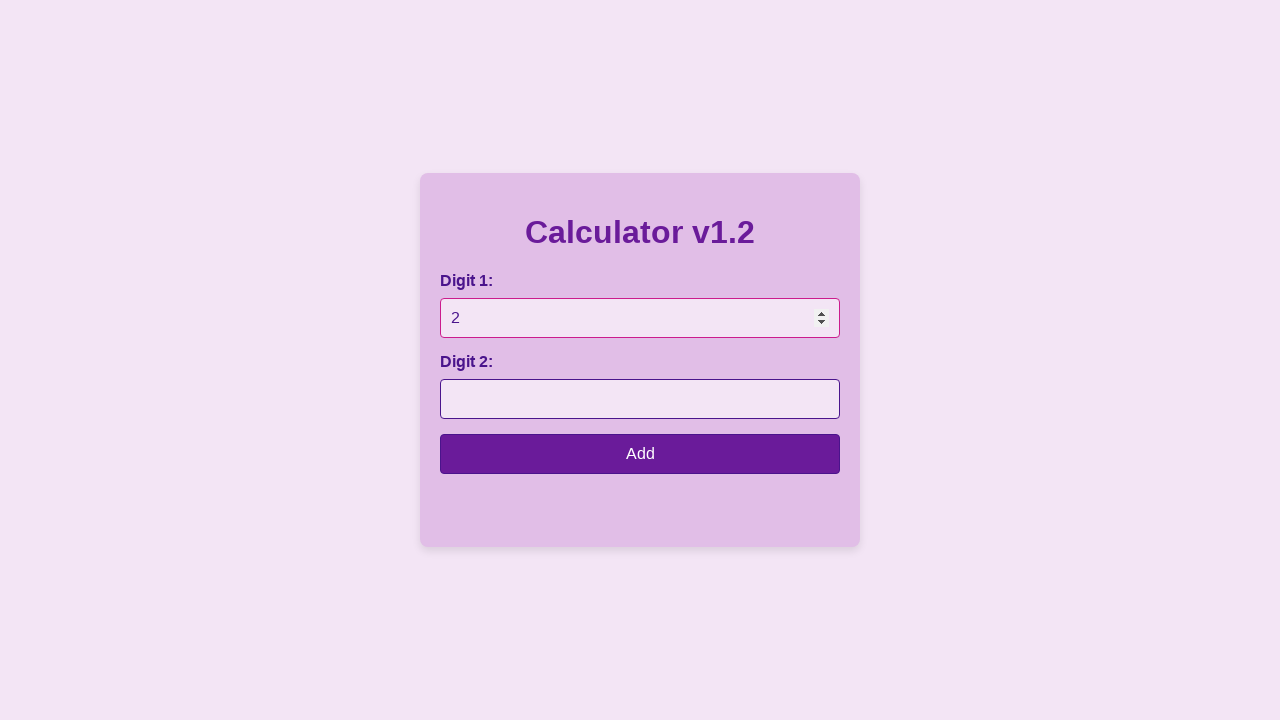

Entered second single digit number '3' into number2 field on #number2
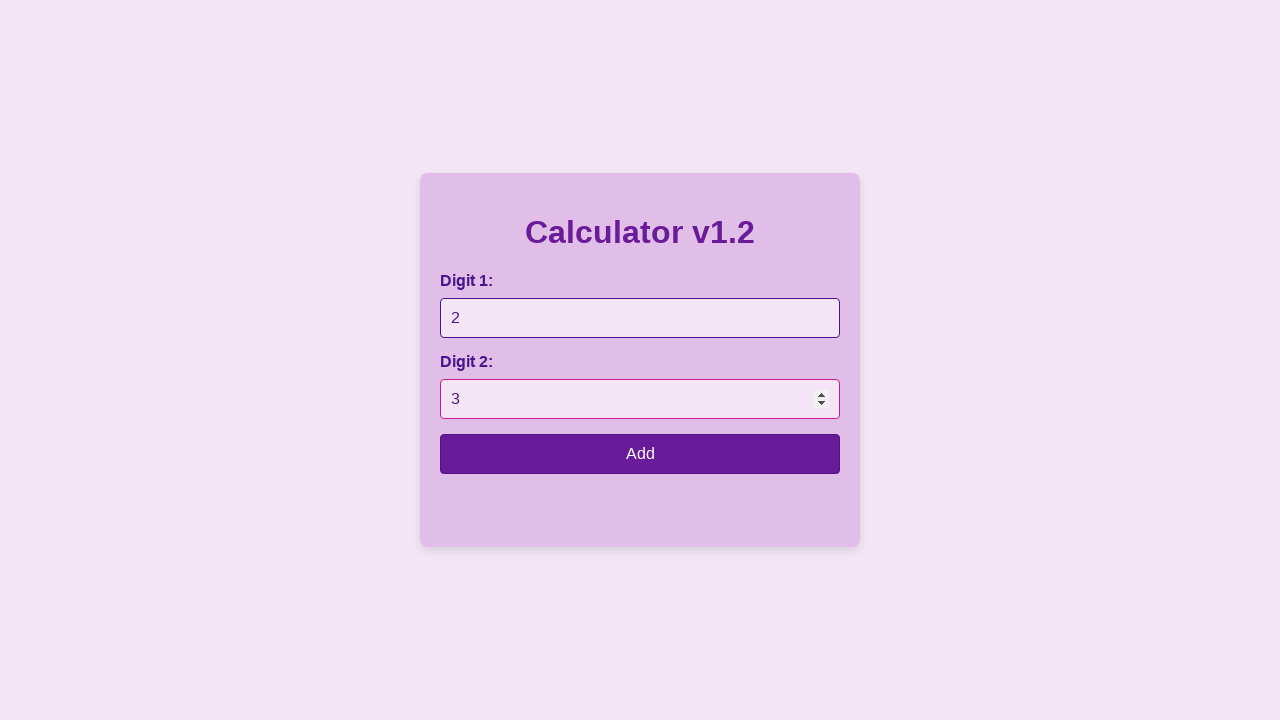

Clicked calculate button to perform addition at (640, 454) on input[type='button']
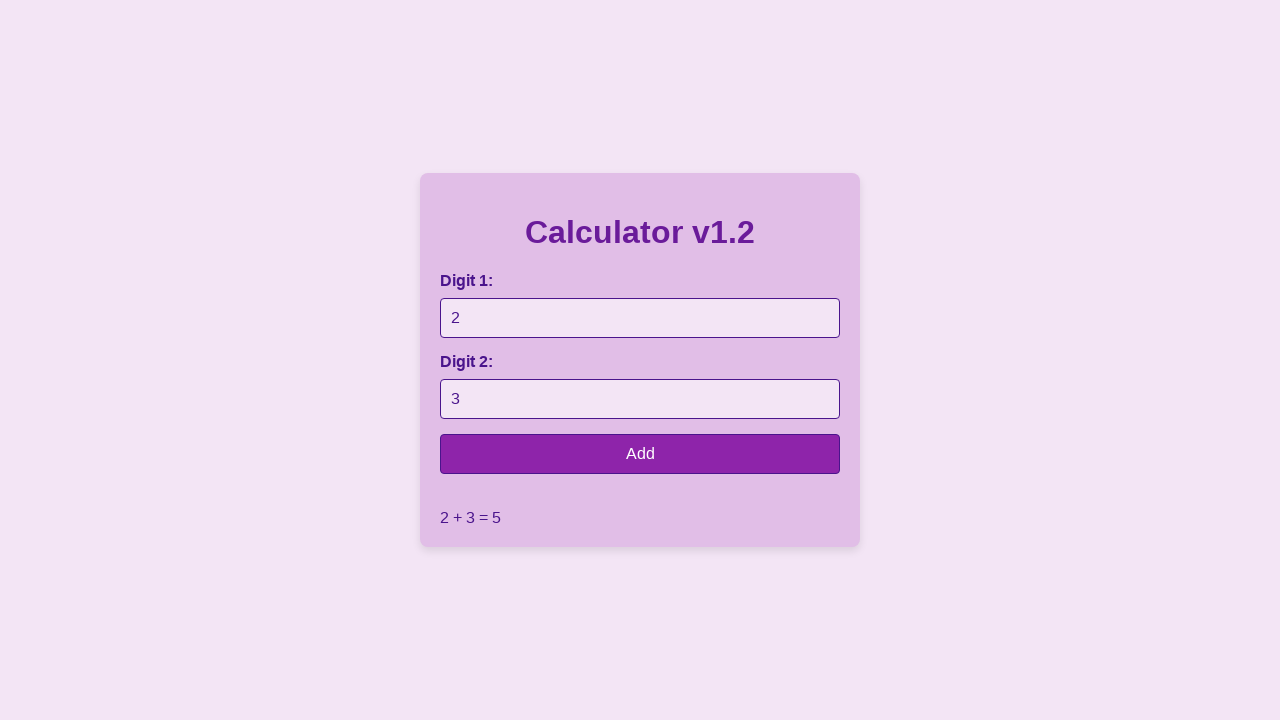

Result element loaded and is visible
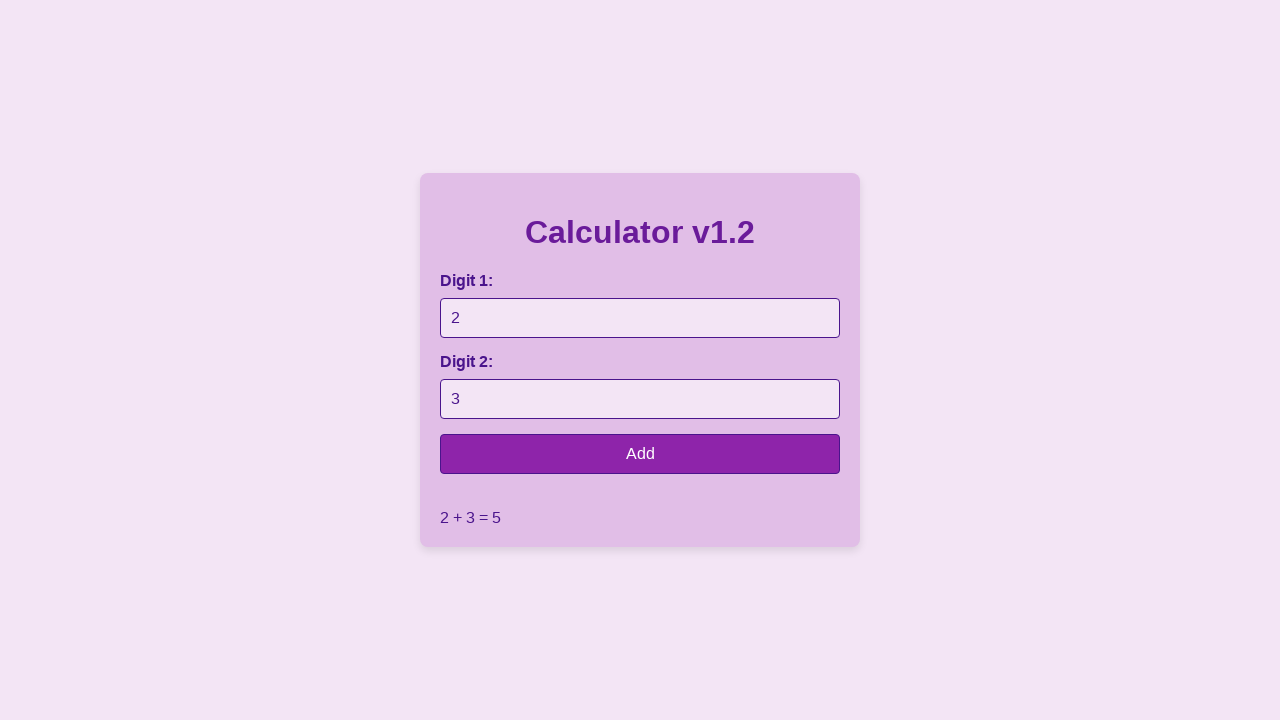

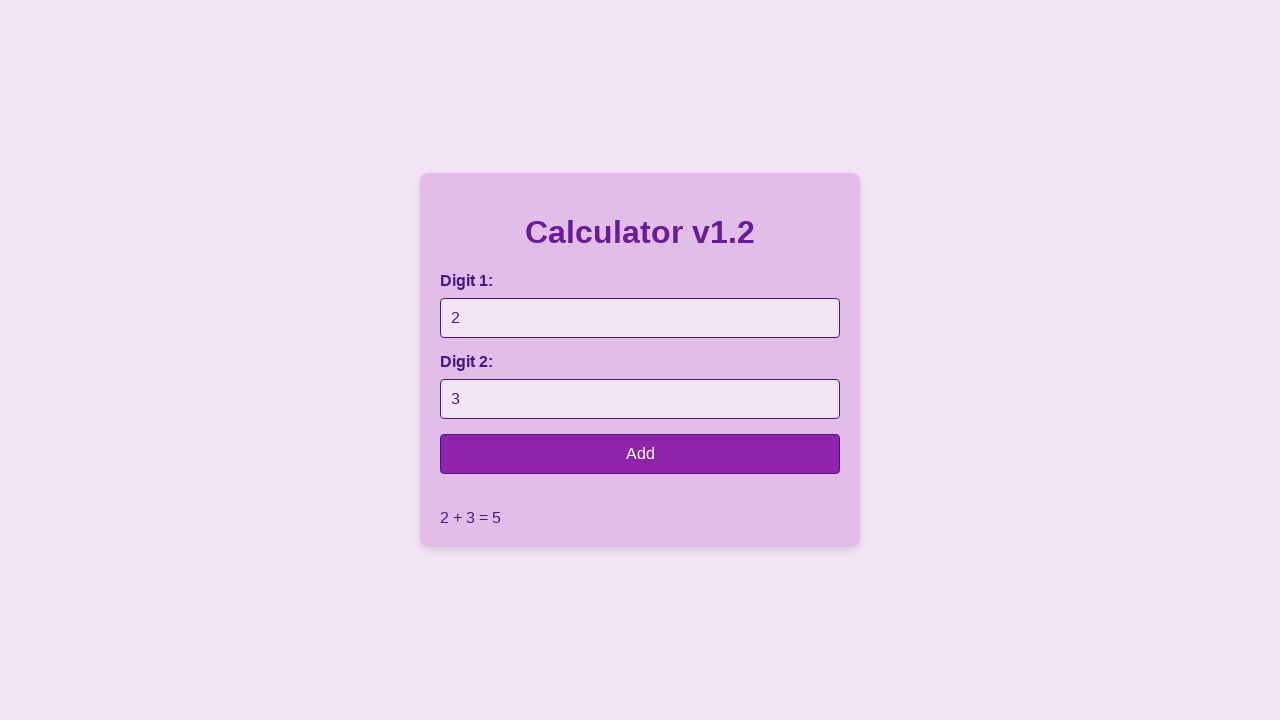